Tests marking all todo items as completed using the toggle-all checkbox

Starting URL: https://demo.playwright.dev/todomvc

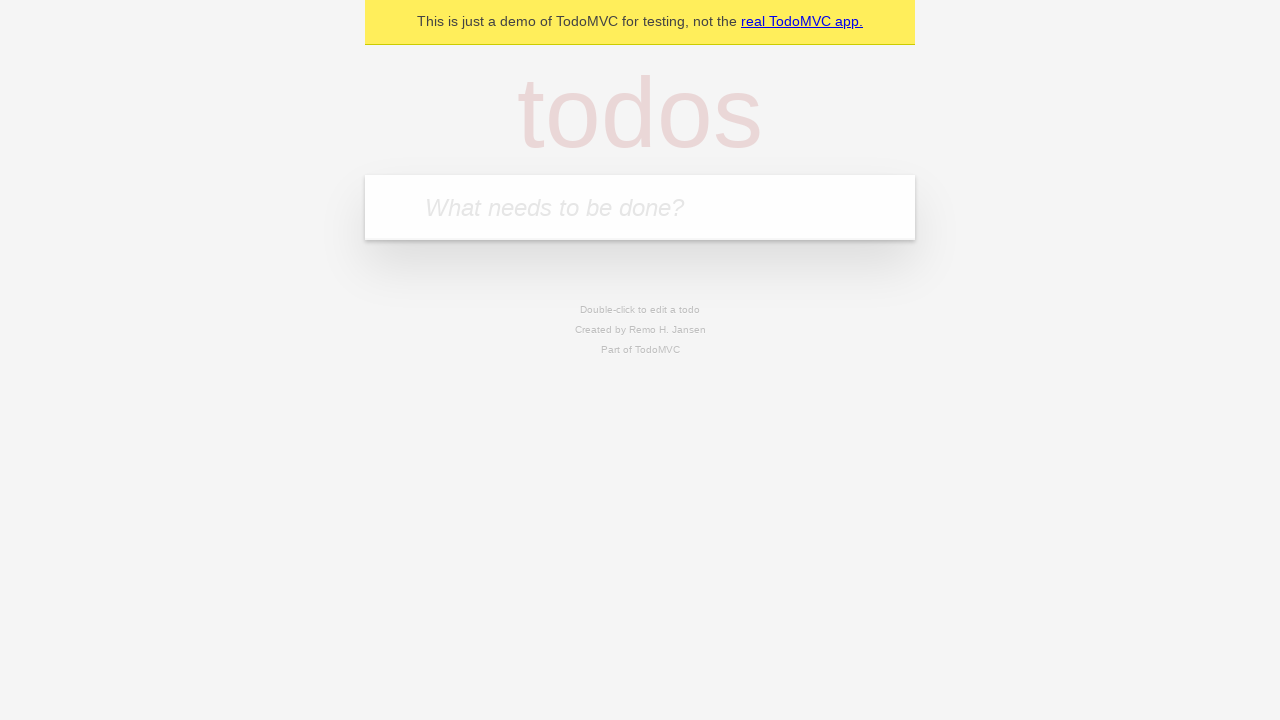

Filled first todo input with 'buy some cheese' on internal:attr=[placeholder="What needs to be done?"i]
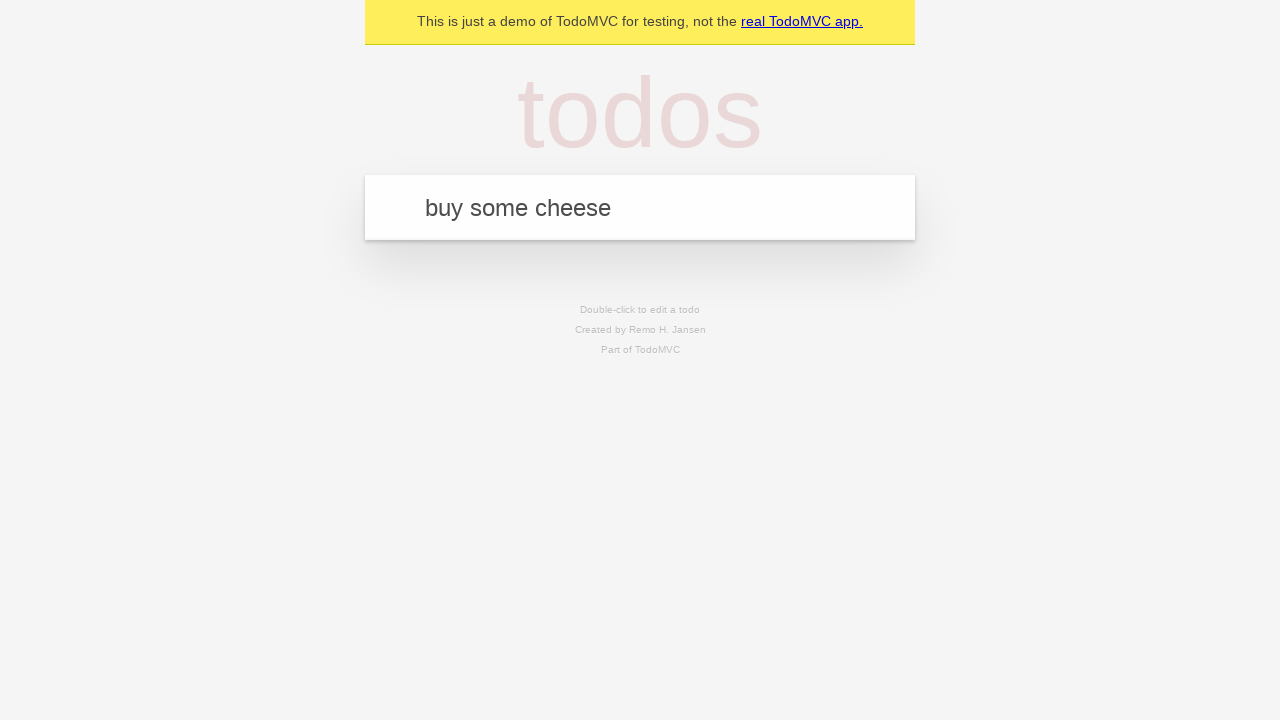

Pressed Enter to add first todo item on internal:attr=[placeholder="What needs to be done?"i]
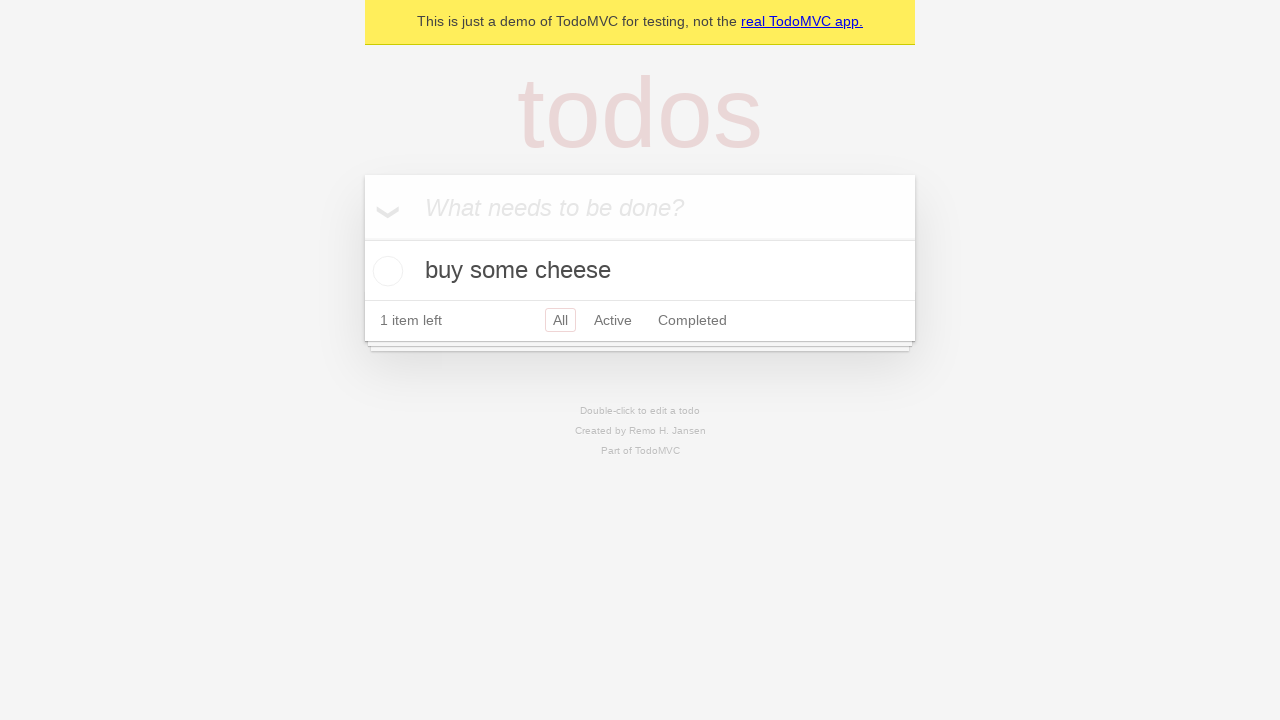

Filled second todo input with 'feed the cat' on internal:attr=[placeholder="What needs to be done?"i]
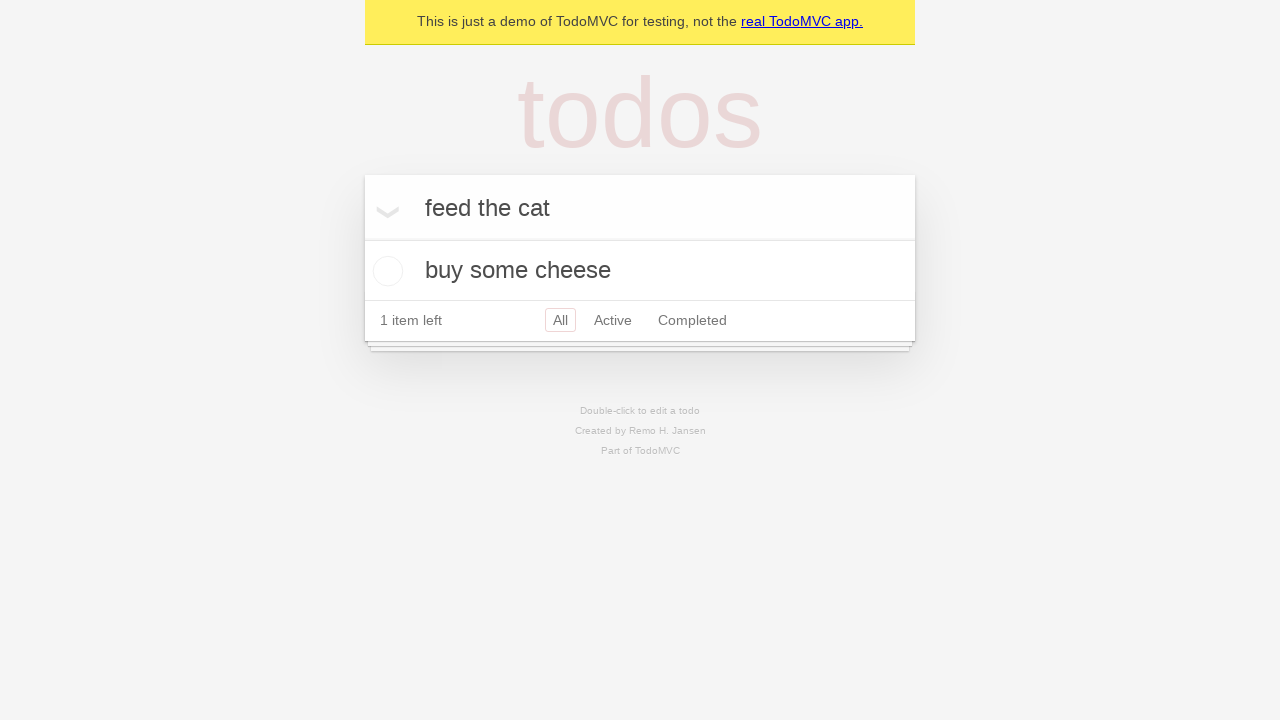

Pressed Enter to add second todo item on internal:attr=[placeholder="What needs to be done?"i]
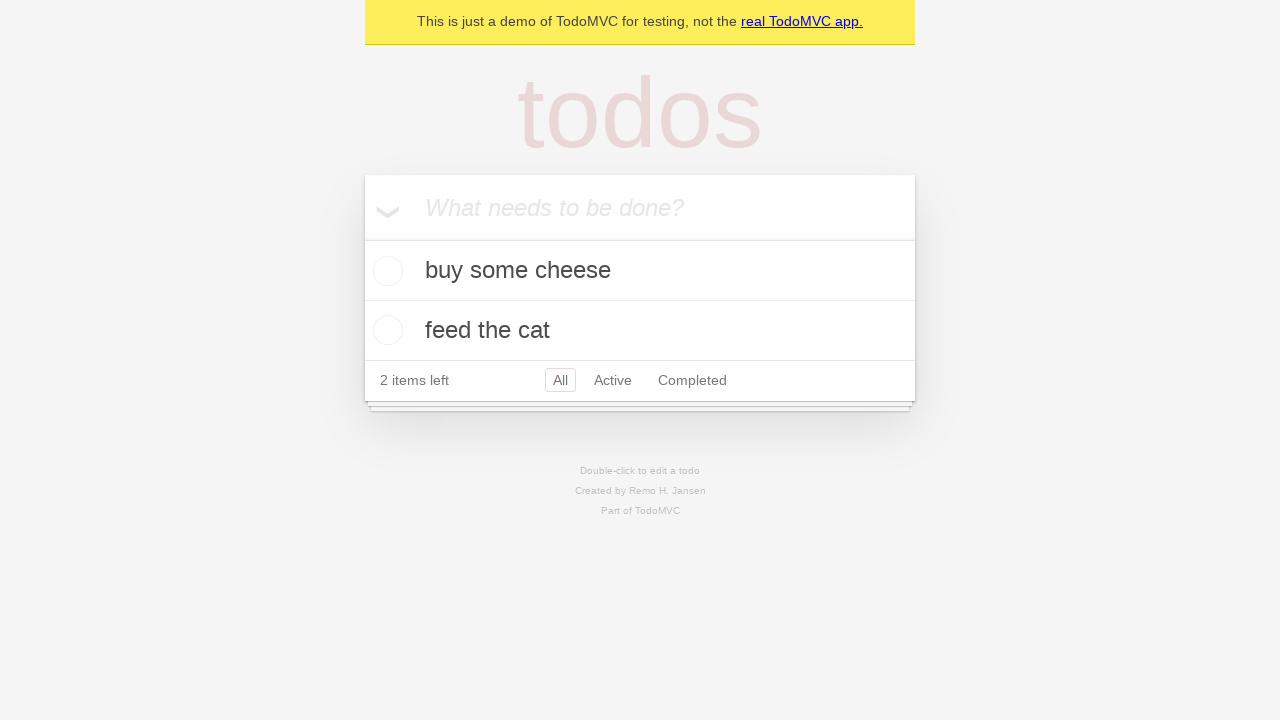

Filled third todo input with 'book a doctors appointment' on internal:attr=[placeholder="What needs to be done?"i]
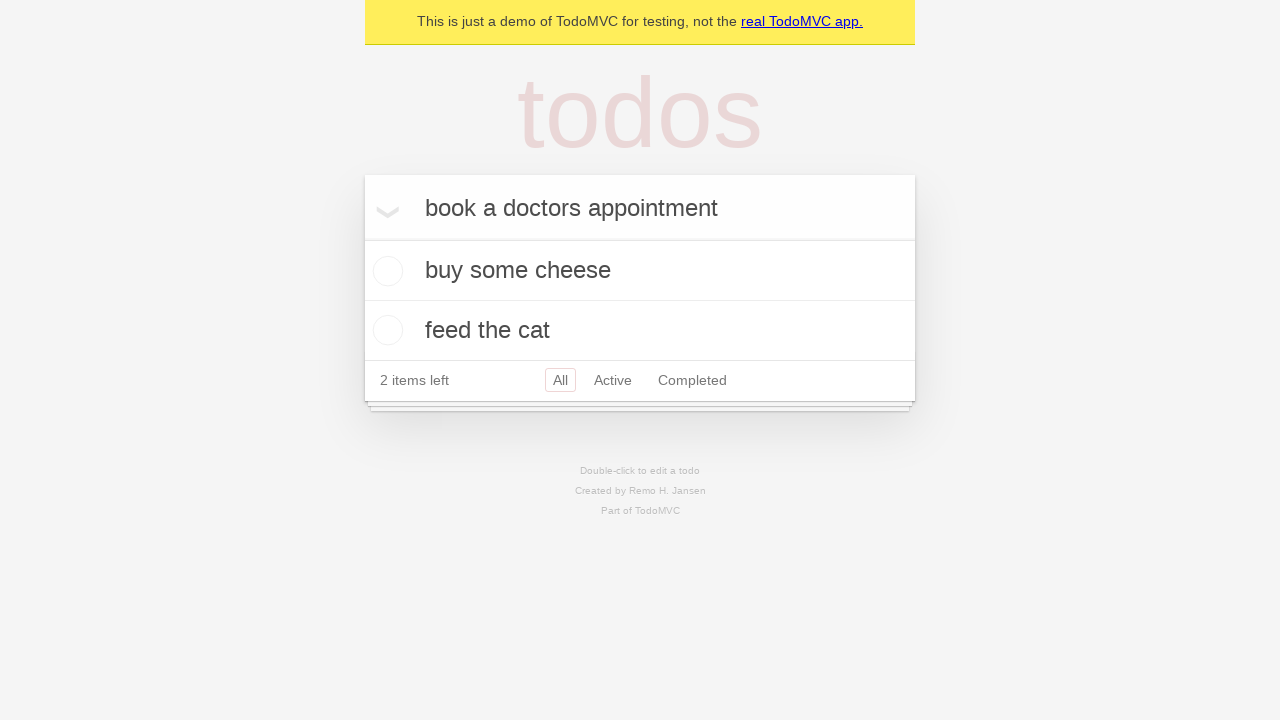

Pressed Enter to add third todo item on internal:attr=[placeholder="What needs to be done?"i]
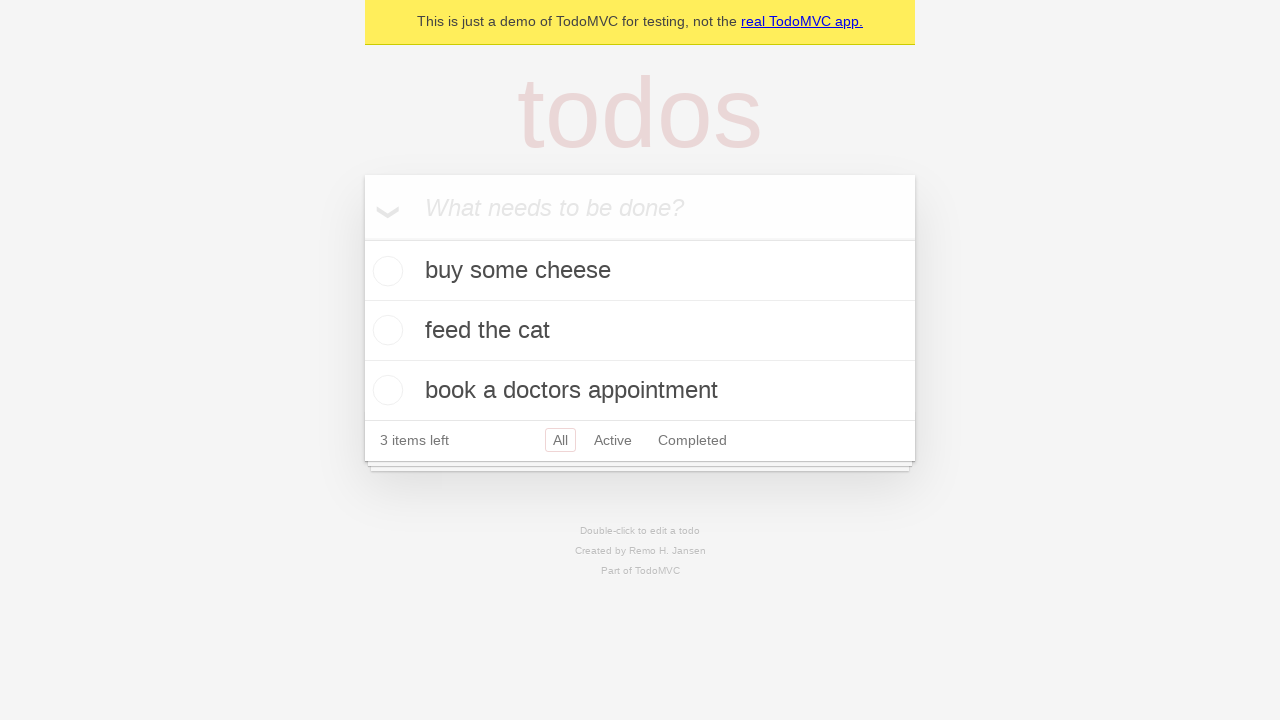

Waited for all 3 todo items to be created
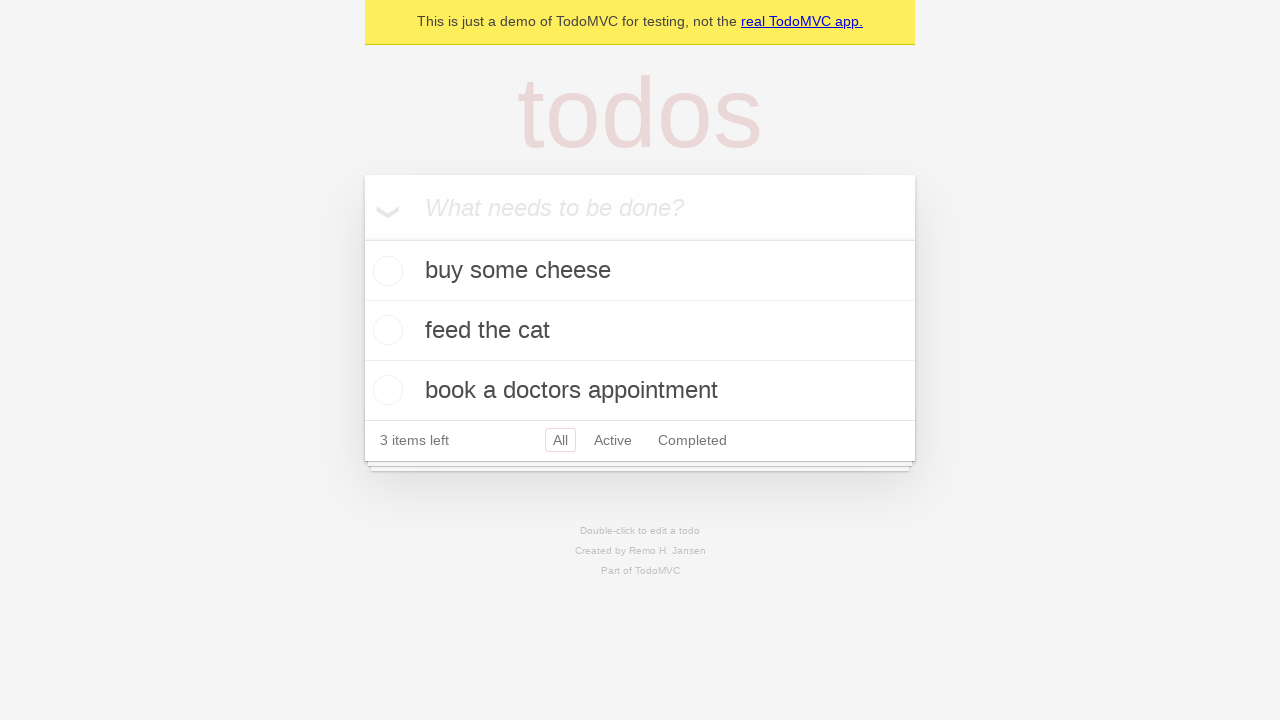

Clicked 'Mark all as complete' toggle checkbox at (362, 238) on internal:label="Mark all as complete"i
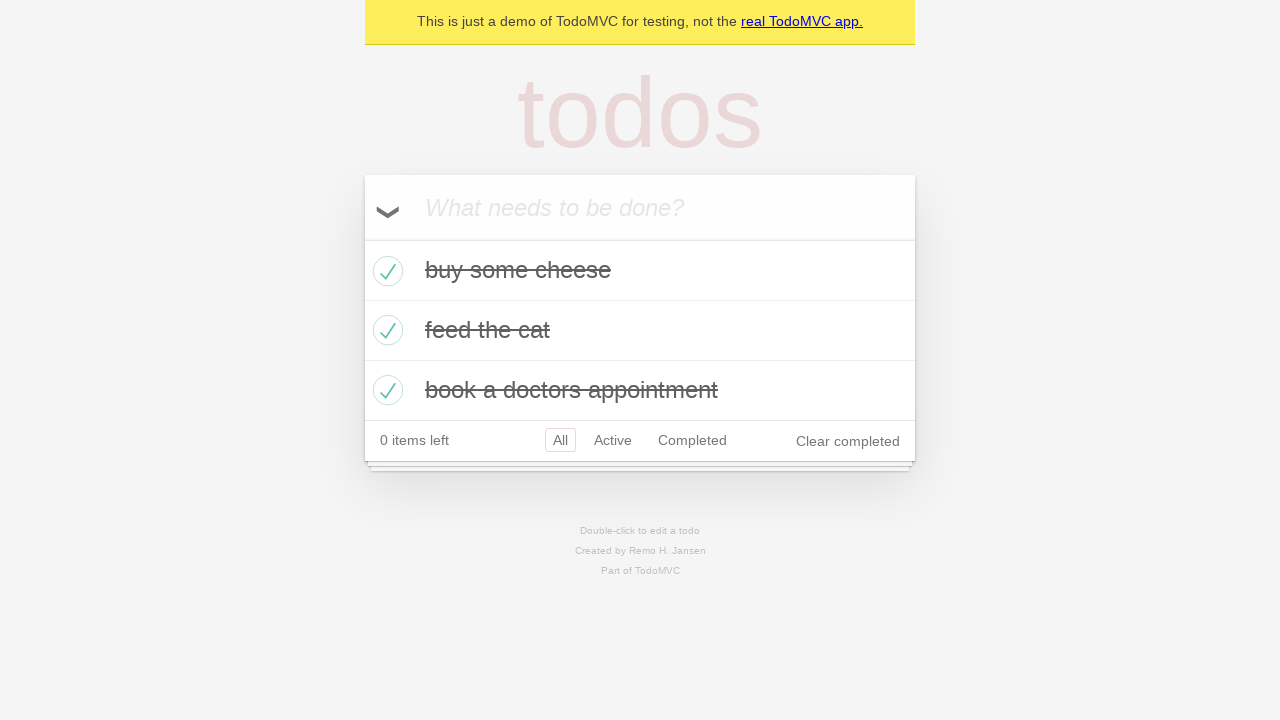

Waited for all todo items to be marked as completed
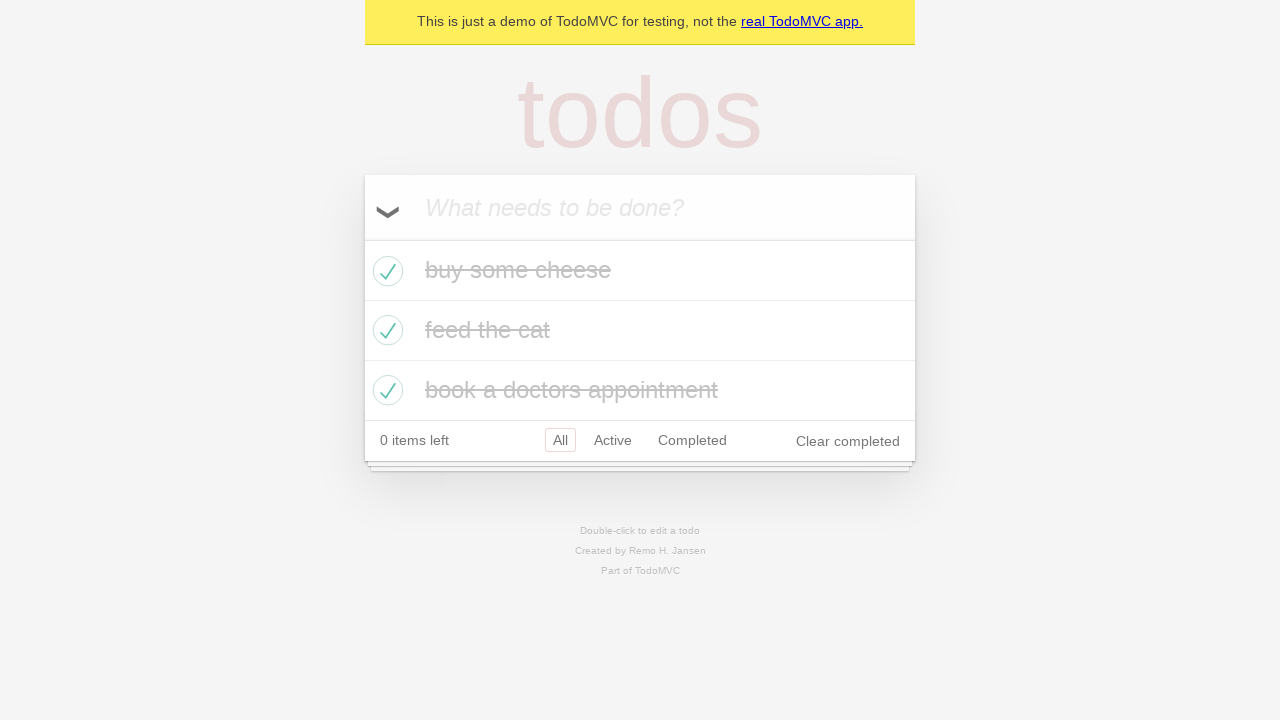

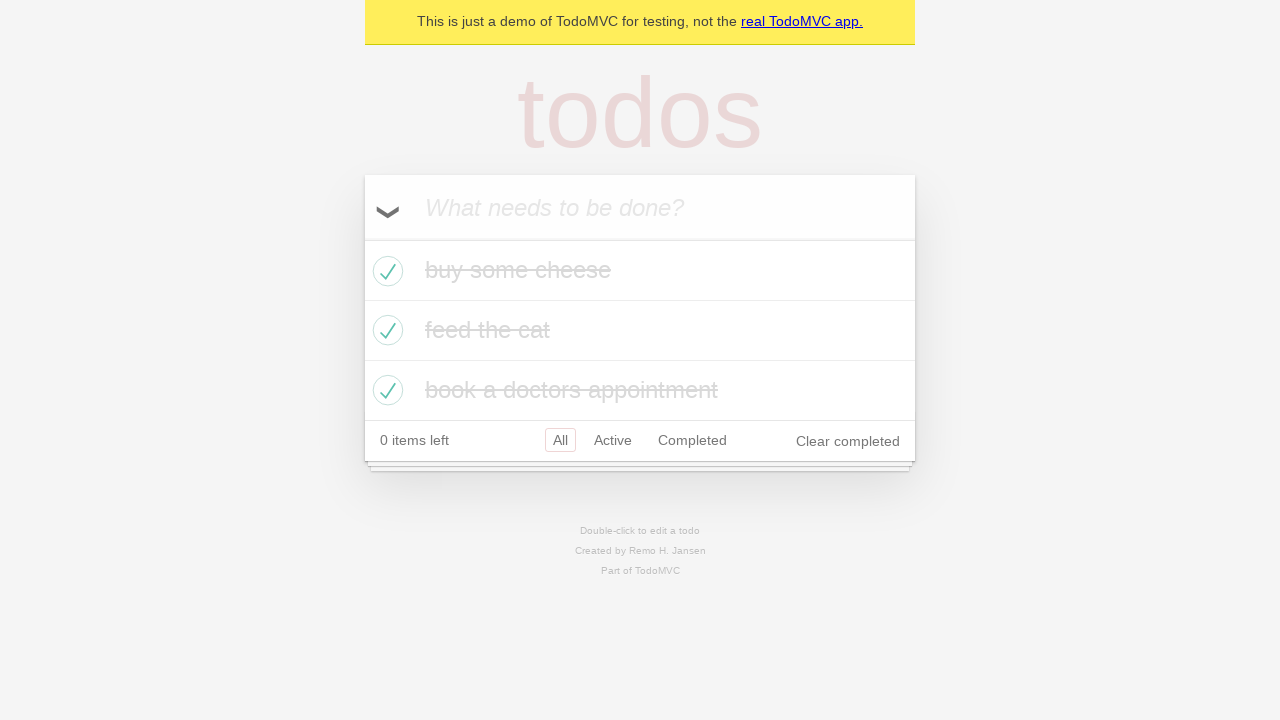